Tests web table interaction on a Selenium practice site by scrolling to the table, verifying table headers exist, checking specific cell values, and validating the table structure with rows and columns.

Starting URL: https://chandanachaitanya.github.io/selenium-practice-site/?languages=Java&enterText=

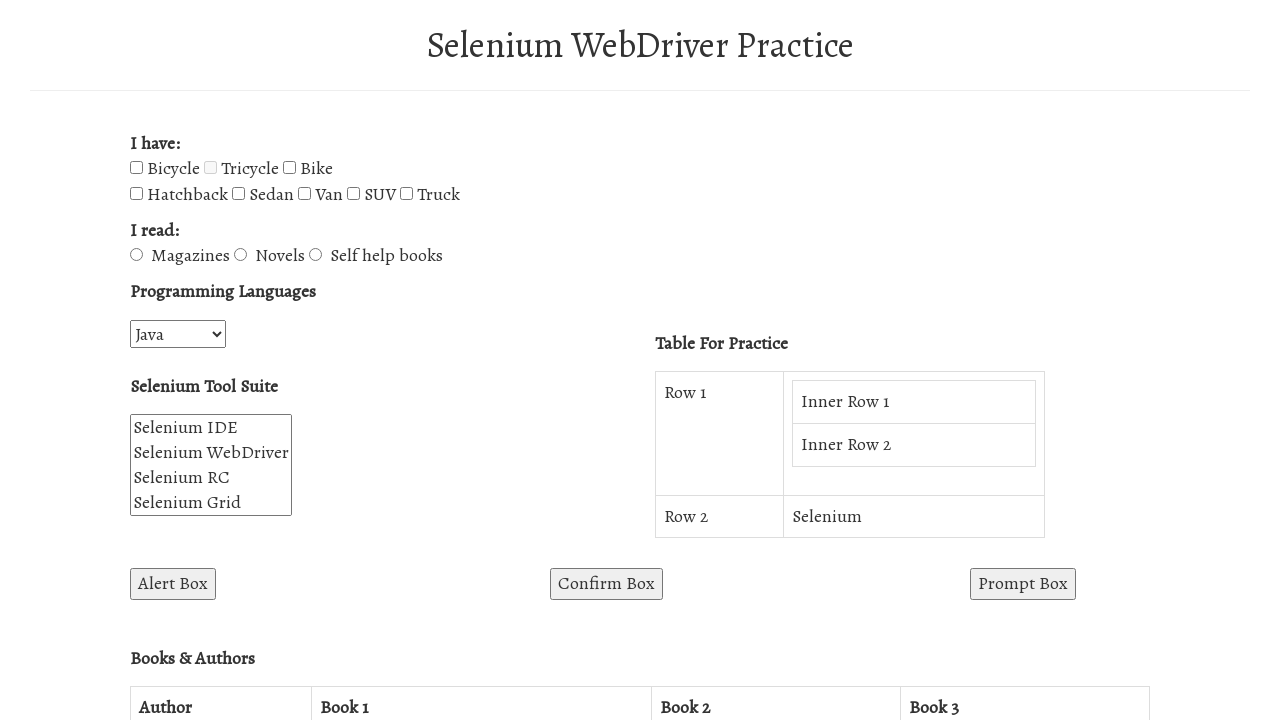

Waited for Authors Table section to load
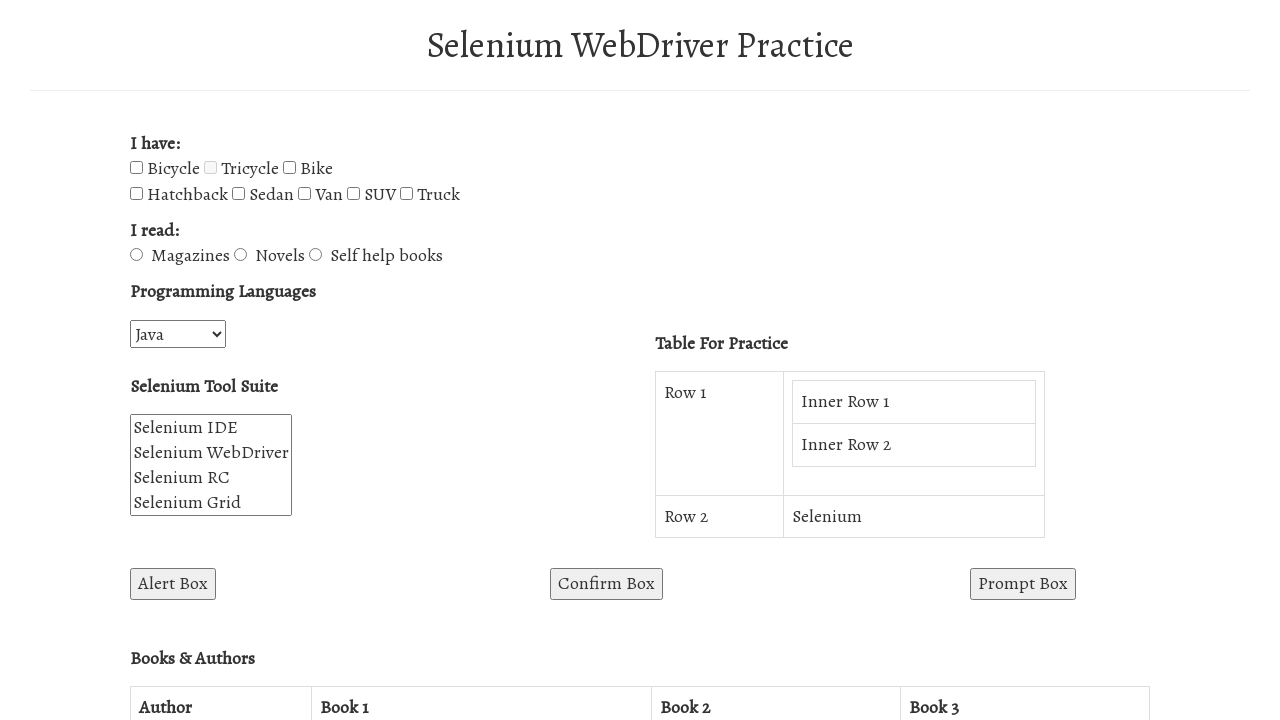

Scrolled to Authors Table section
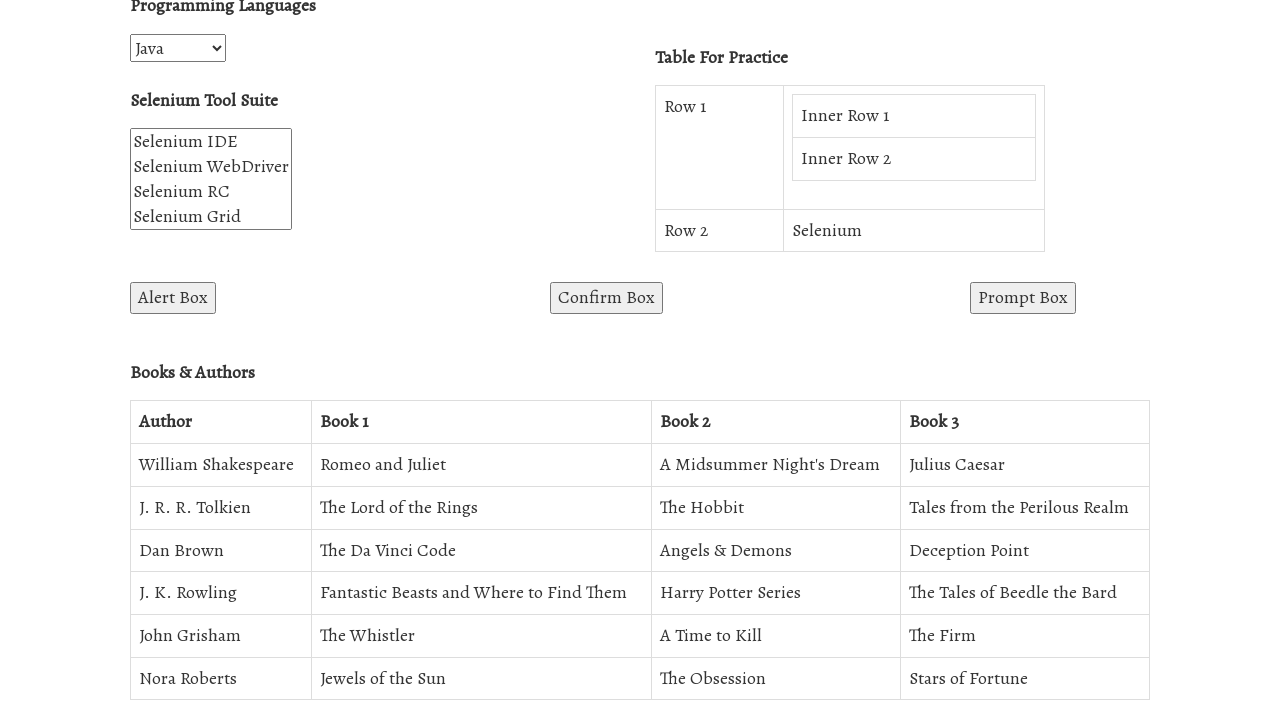

Waited for BooksAuthorsTable to be visible
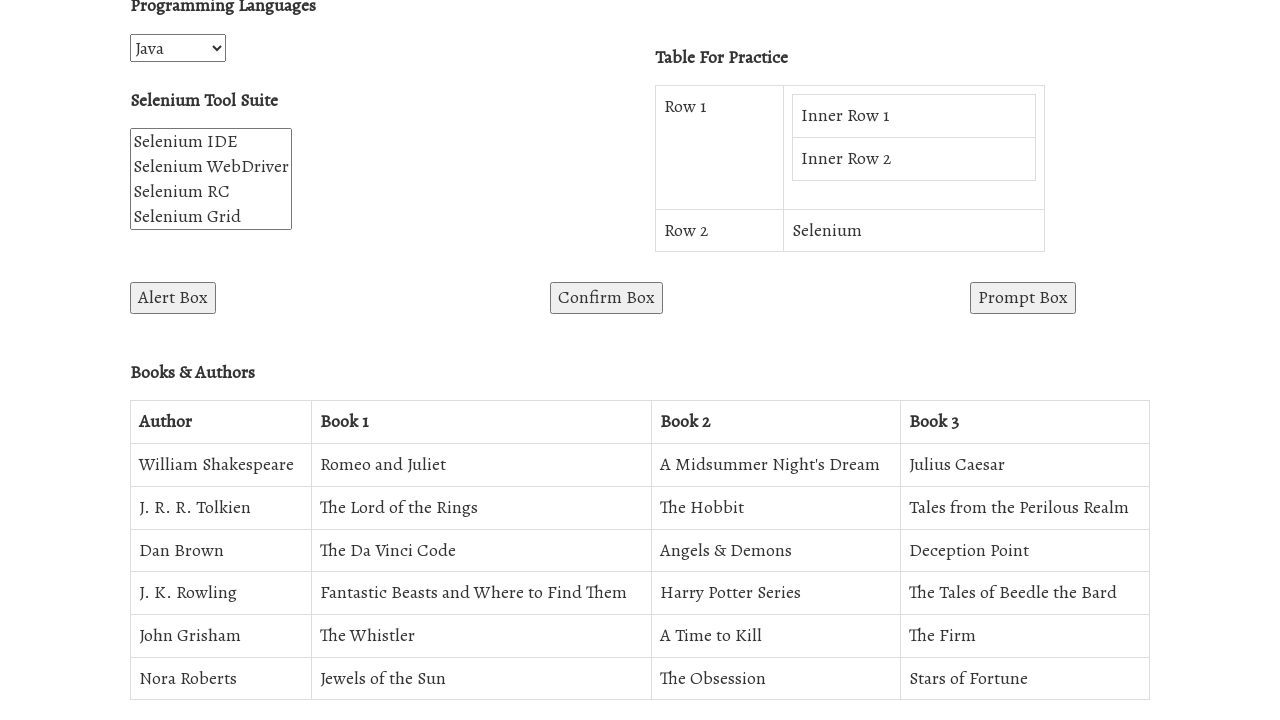

Verified specific cell value containing 'and' exists in table
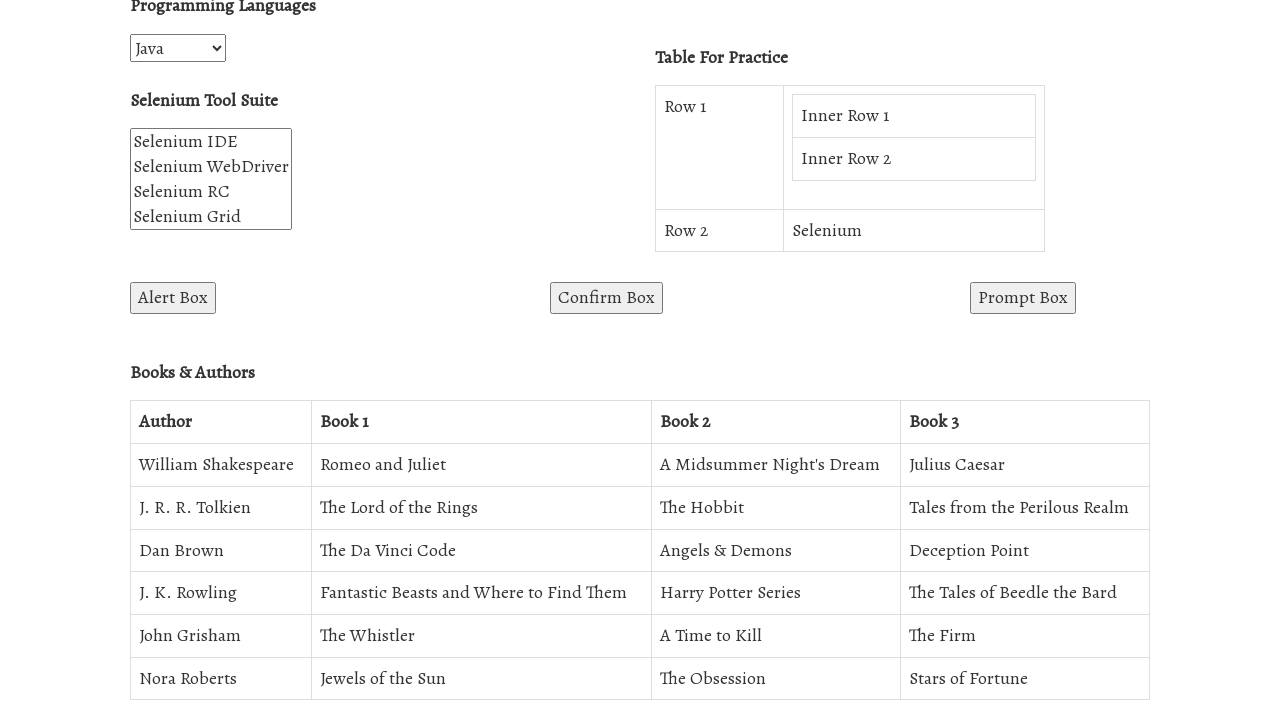

Verified table headers exist
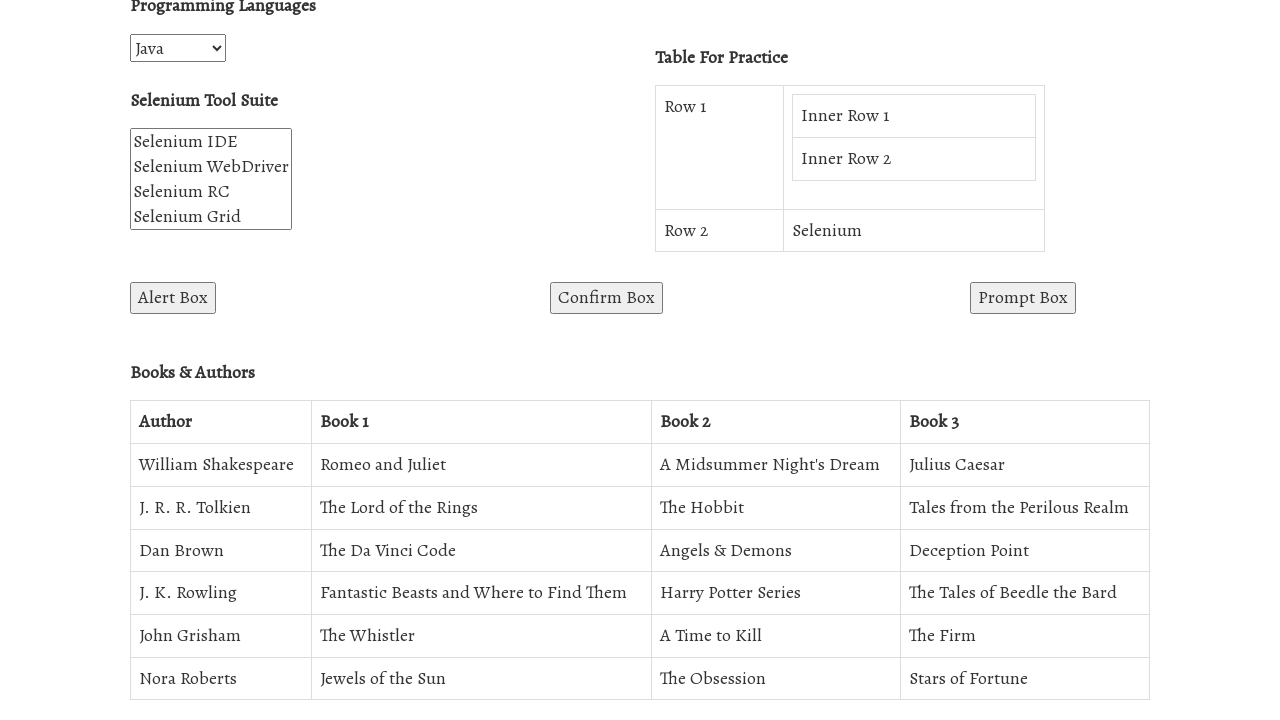

Verified table has rows with data
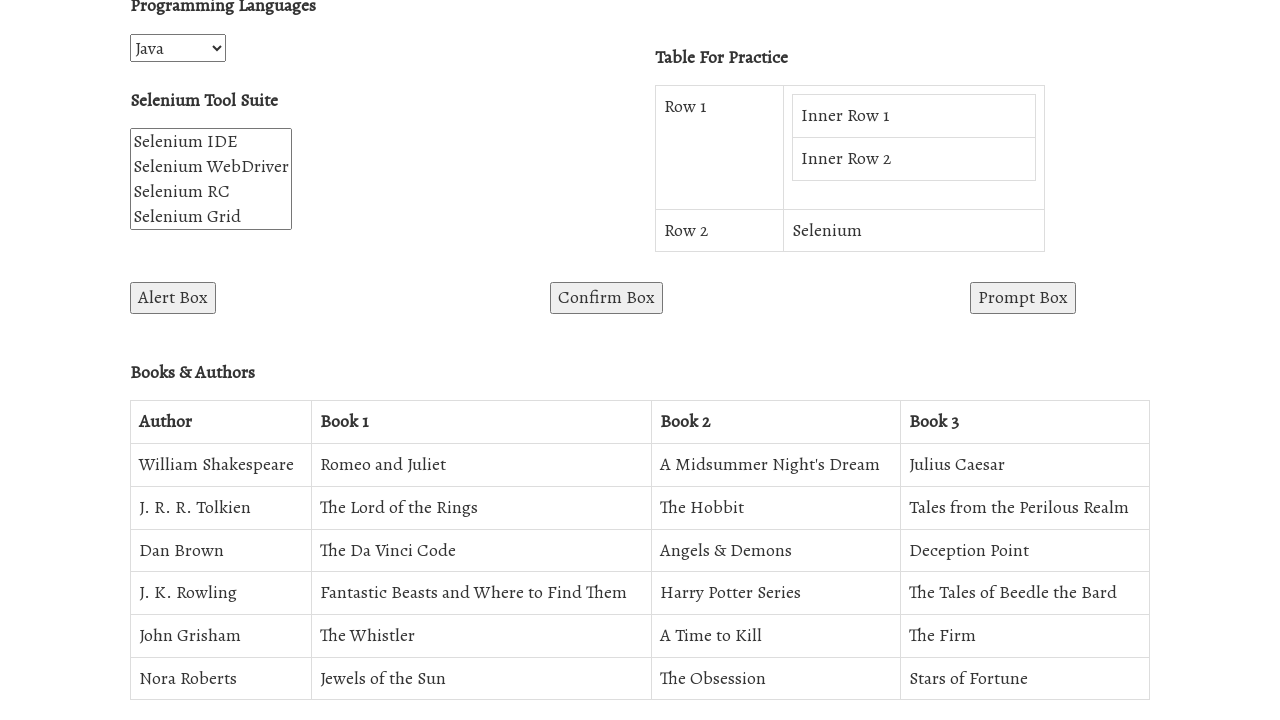

Verified first column contains data
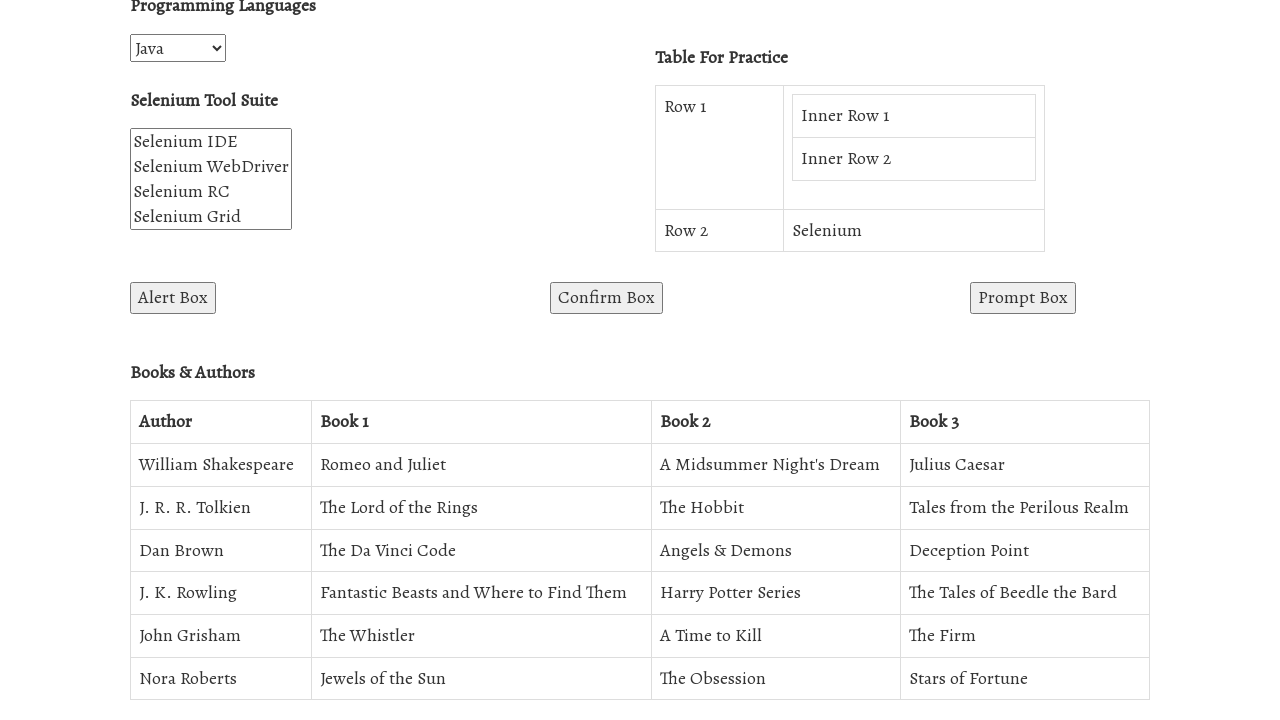

Located specific author 'Dan Brown' in the table
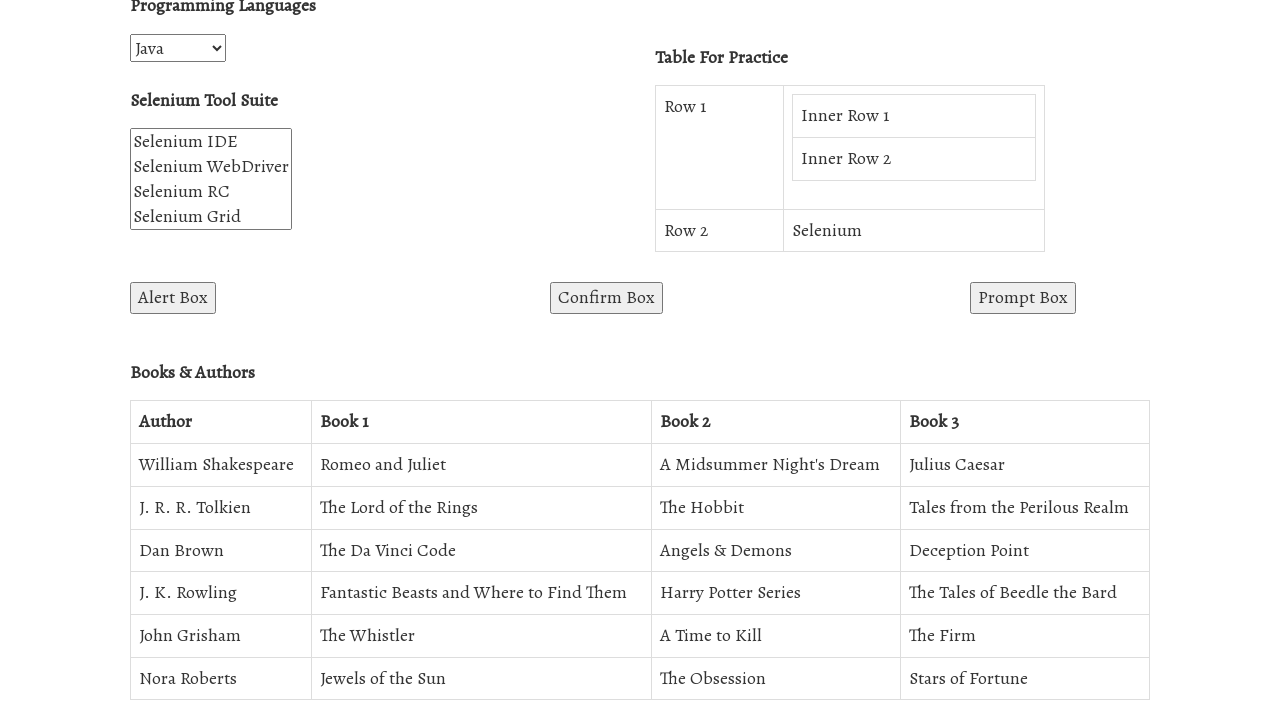

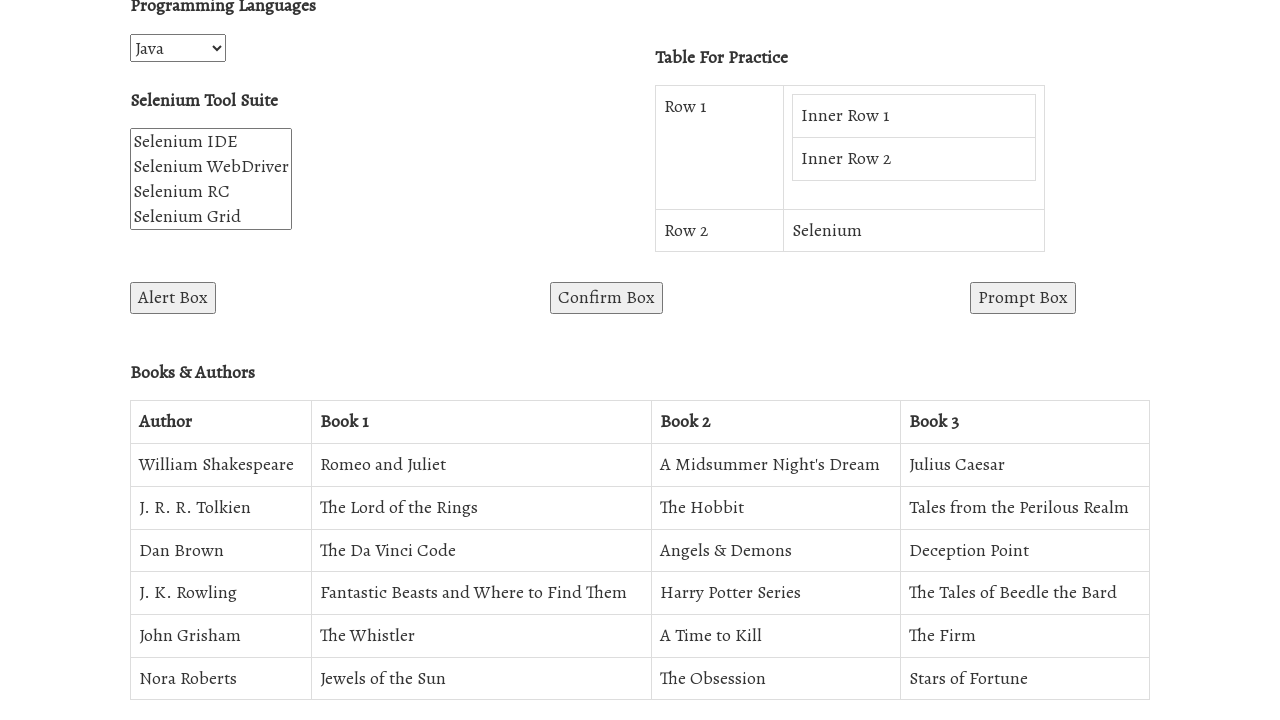